Validates that the country dropdown elements are displayed when clicking on the dropdown list

Starting URL: https://testautomationpractice.blogspot.com/

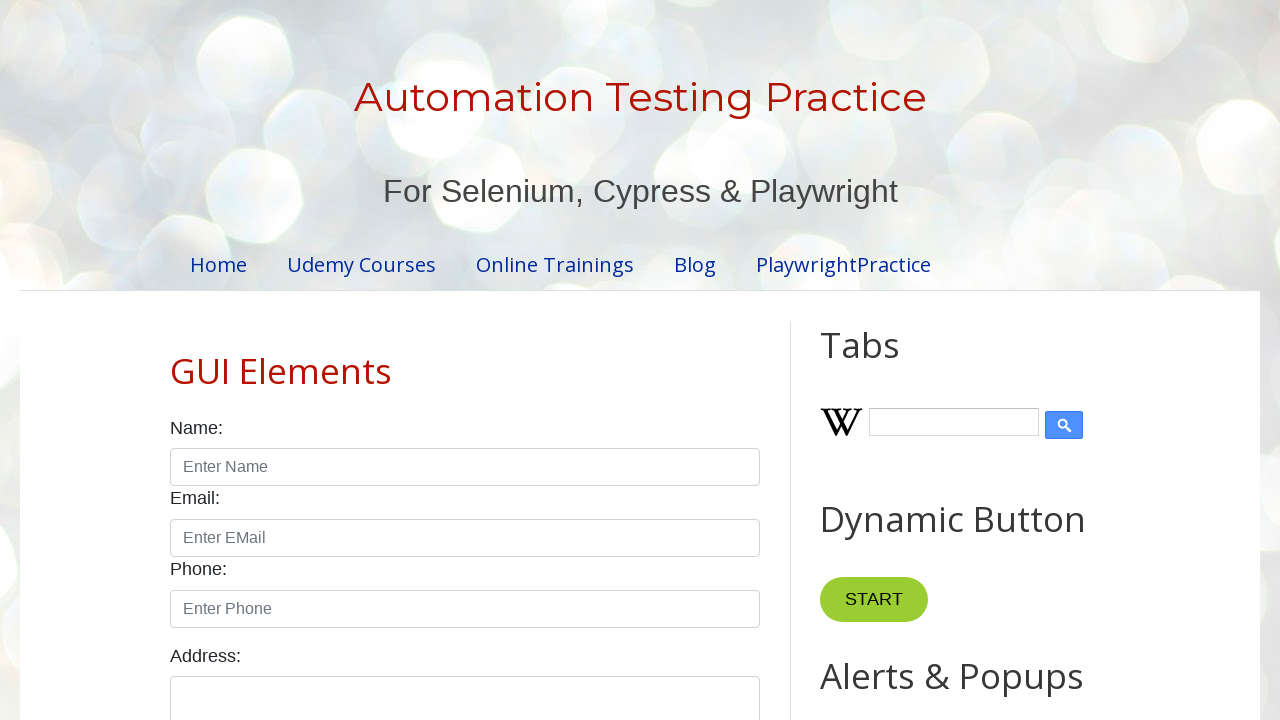

Scrolled country label into view
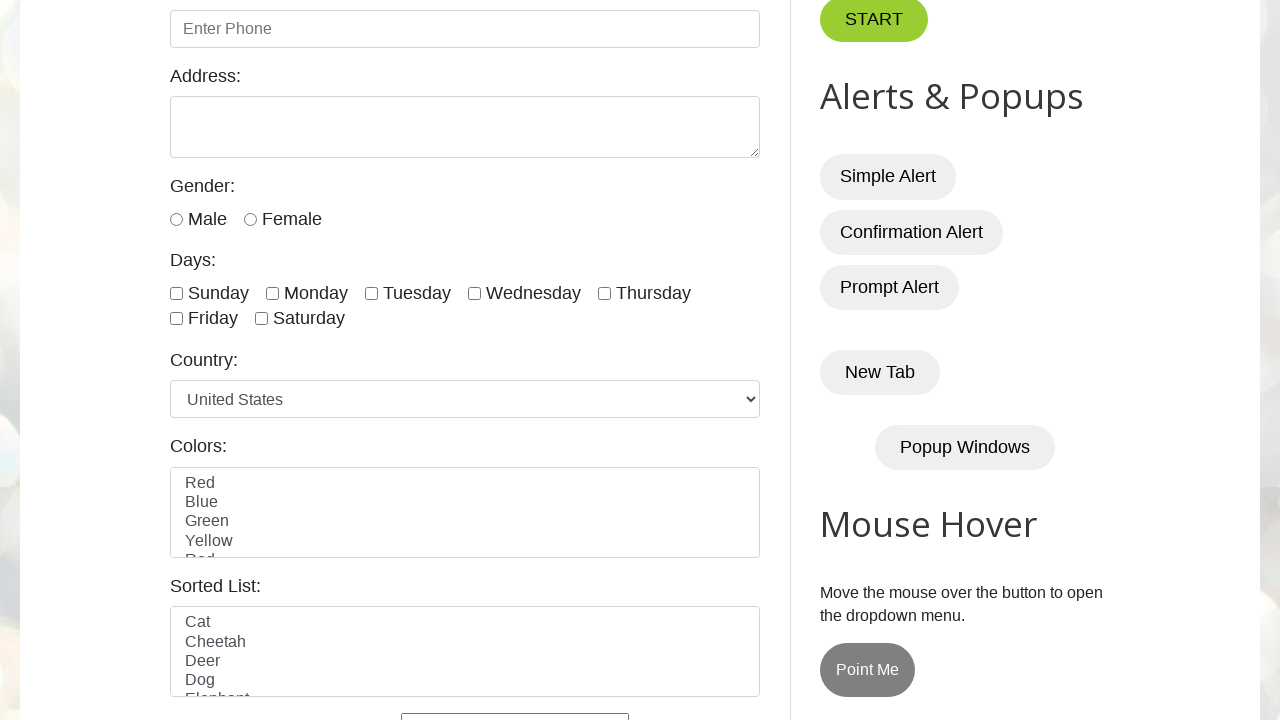

Clicked on the country dropdown to display options at (465, 399) on xpath=//select[@id='country']
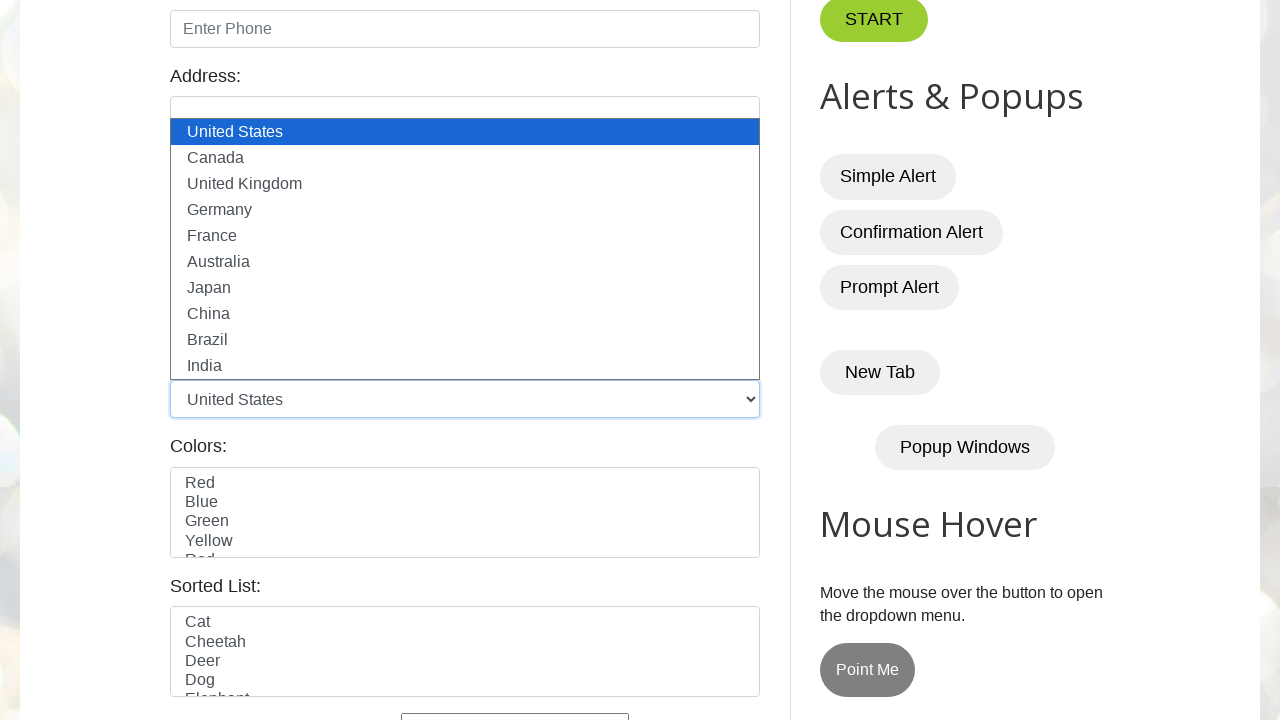

Waited for dropdown to fully open and render country elements
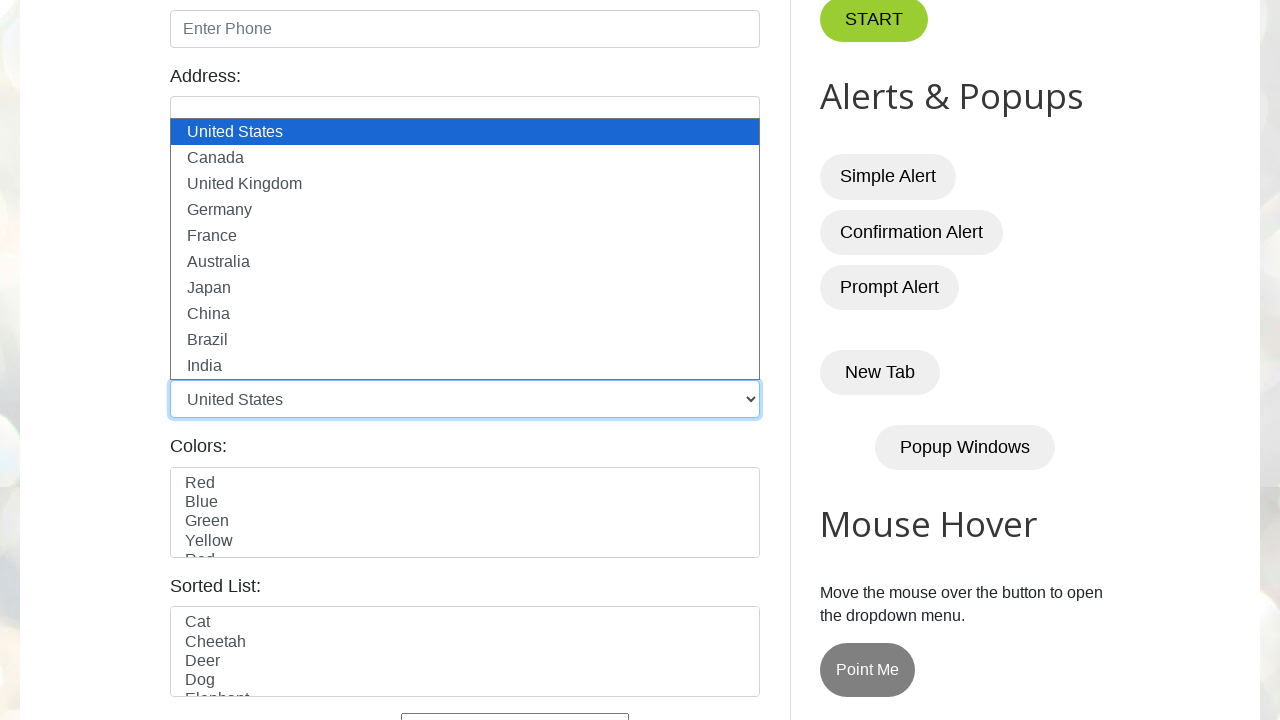

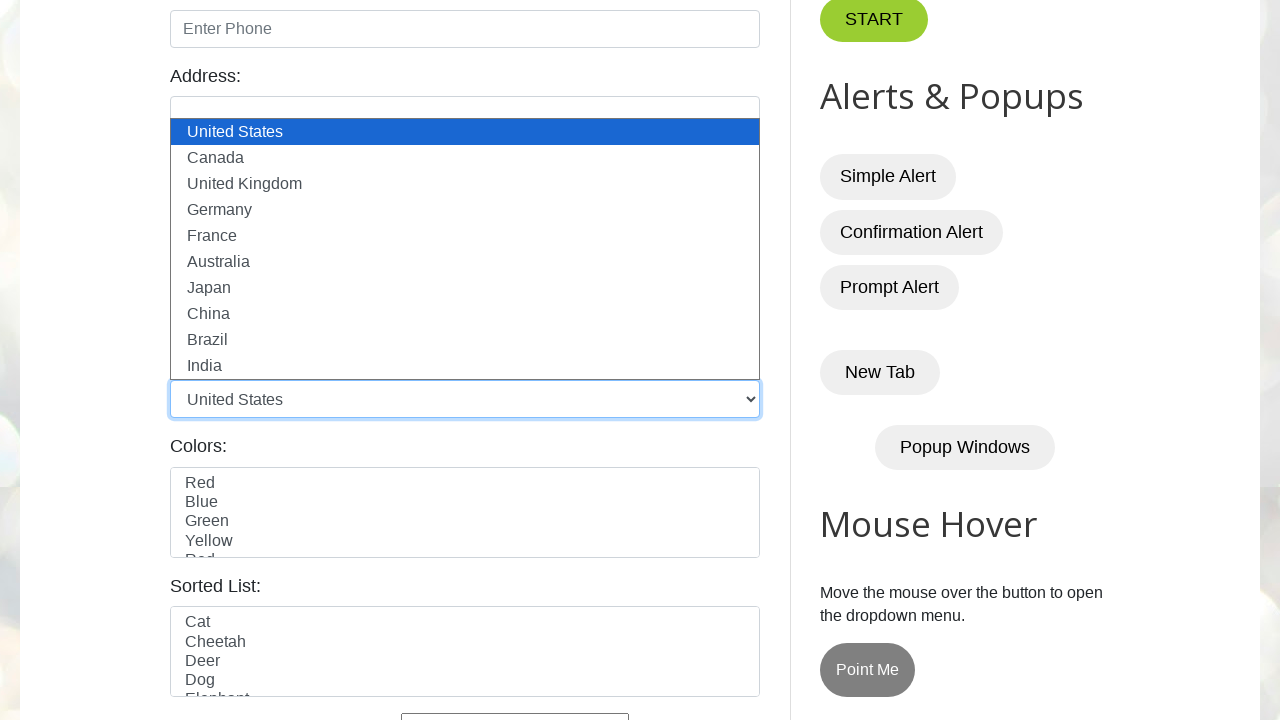